Tests the random integer generator on random.org by clicking the "Get Numbers" button to generate random numbers

Starting URL: https://www.random.org/integers/

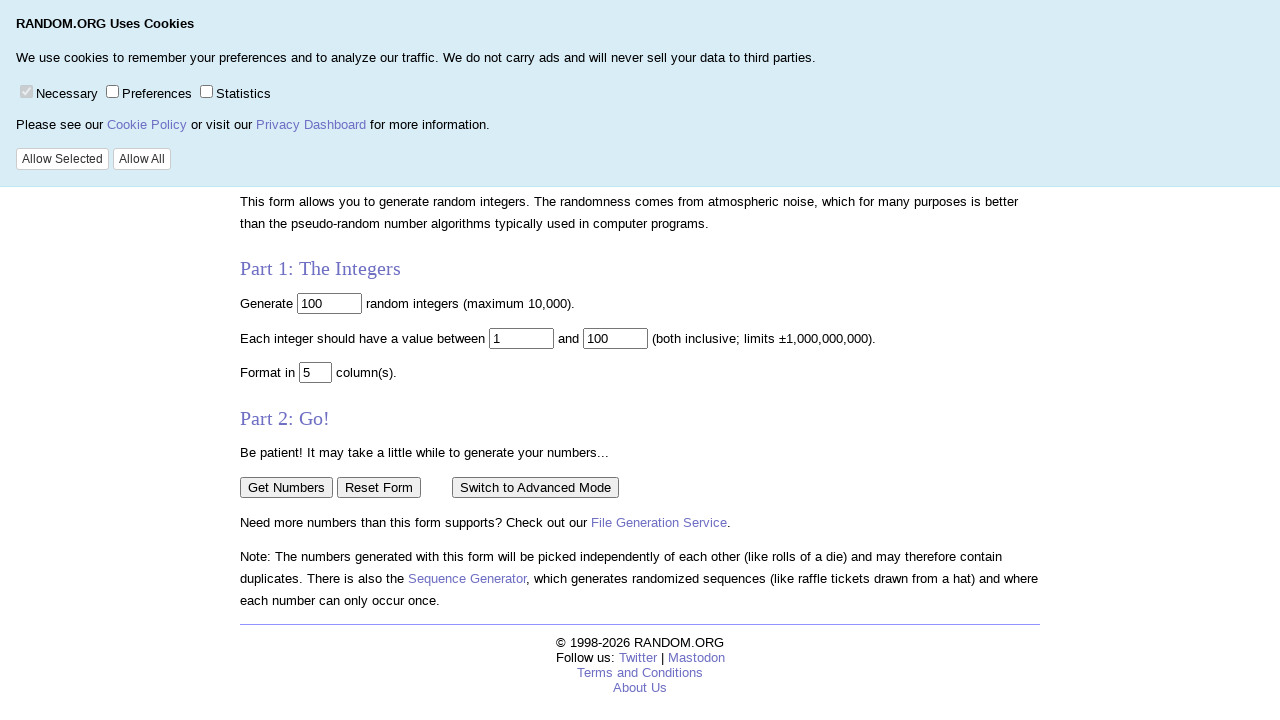

Clicked the 'Get Numbers' button to generate random integers at (286, 487) on input[value='Get Numbers']
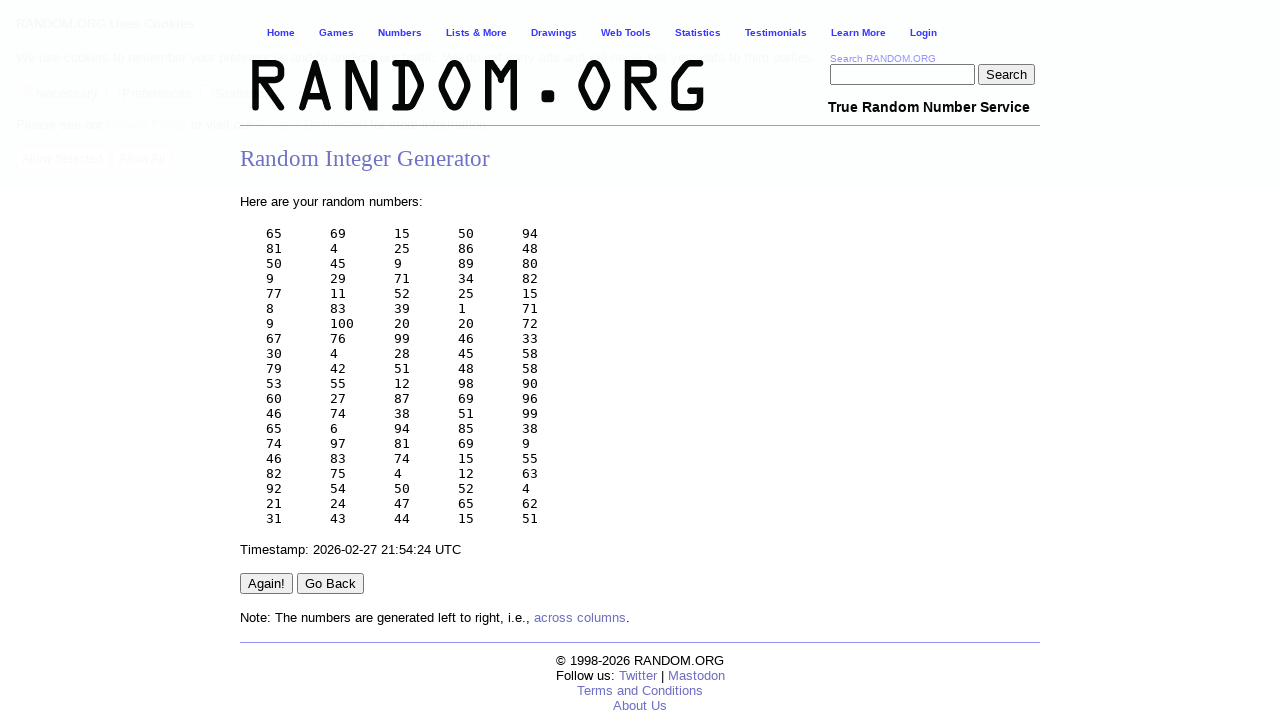

Waited for network idle state - random numbers generated and loaded
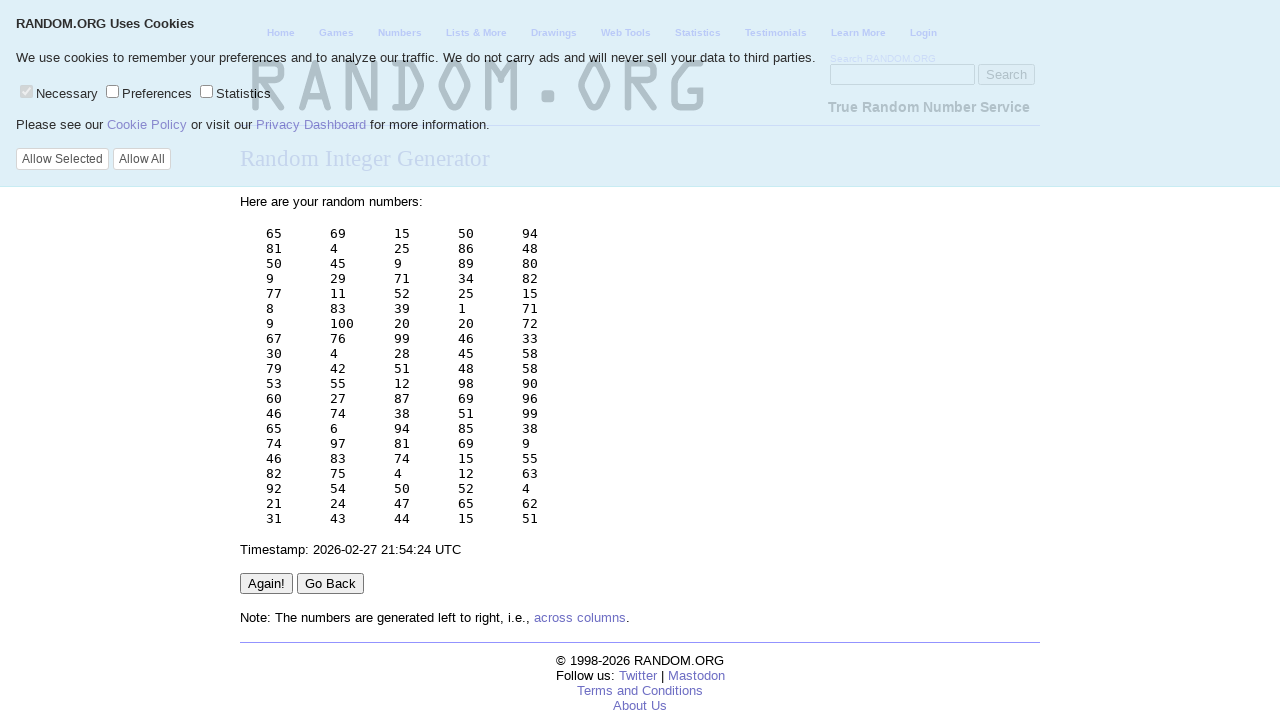

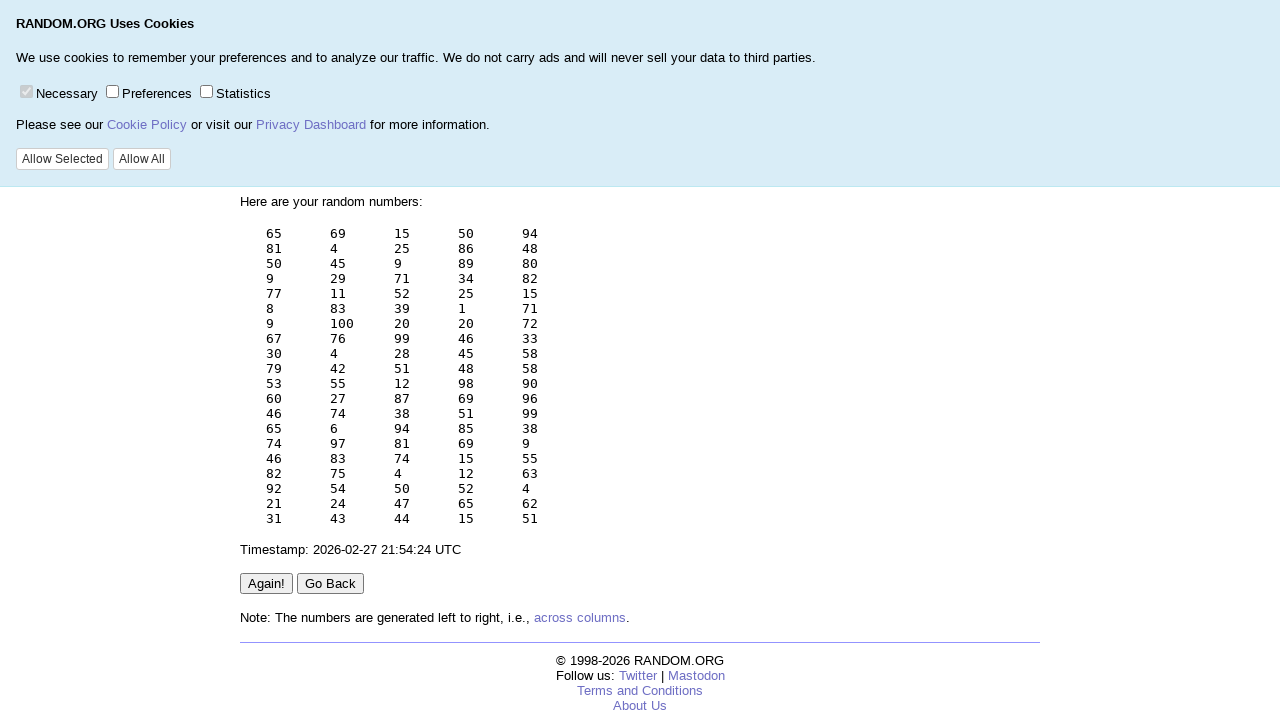